Tests that the input field is cleared after adding a todo item.

Starting URL: https://demo.playwright.dev/todomvc

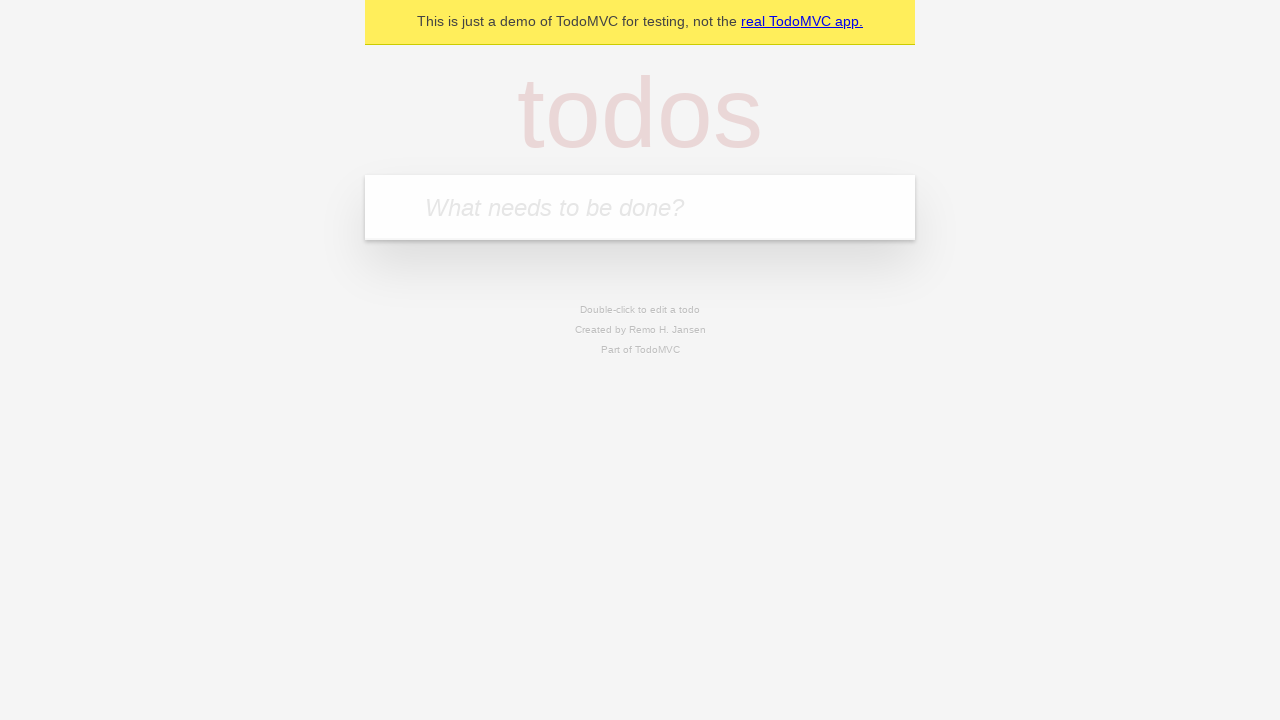

Located the input field with placeholder 'What needs to be done?'
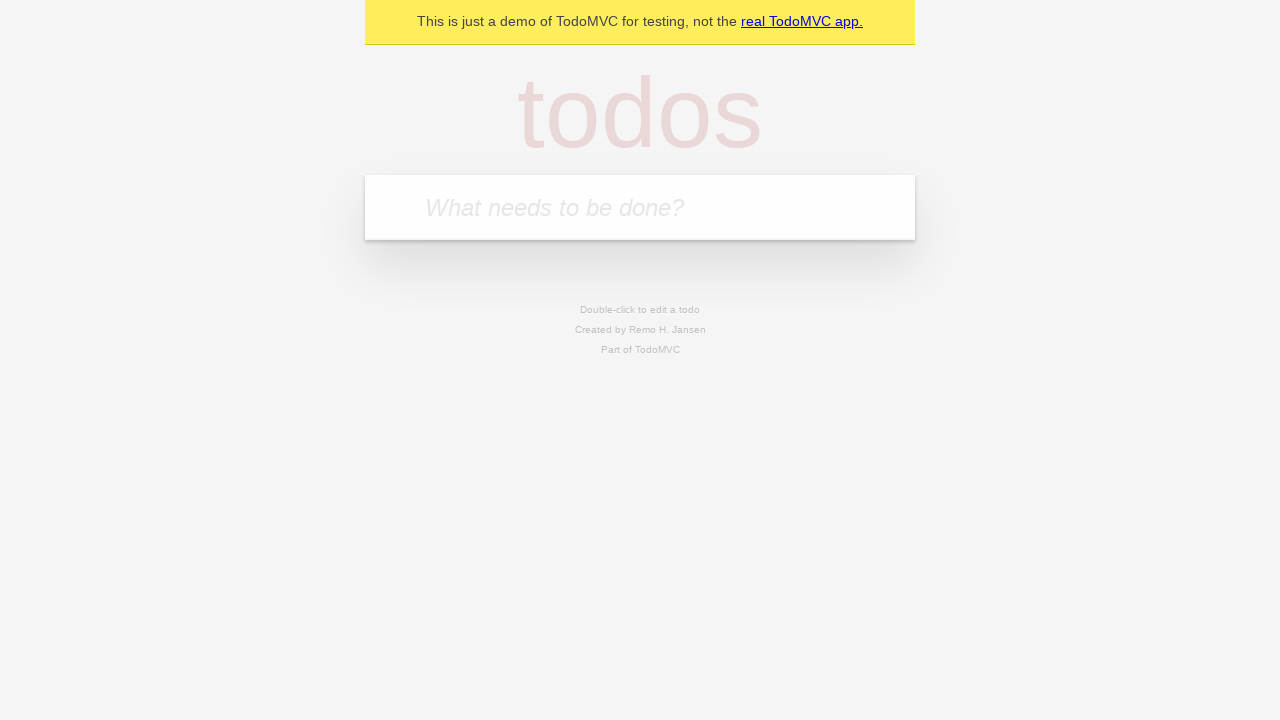

Filled input field with 'buy some cheese' on internal:attr=[placeholder="What needs to be done?"i]
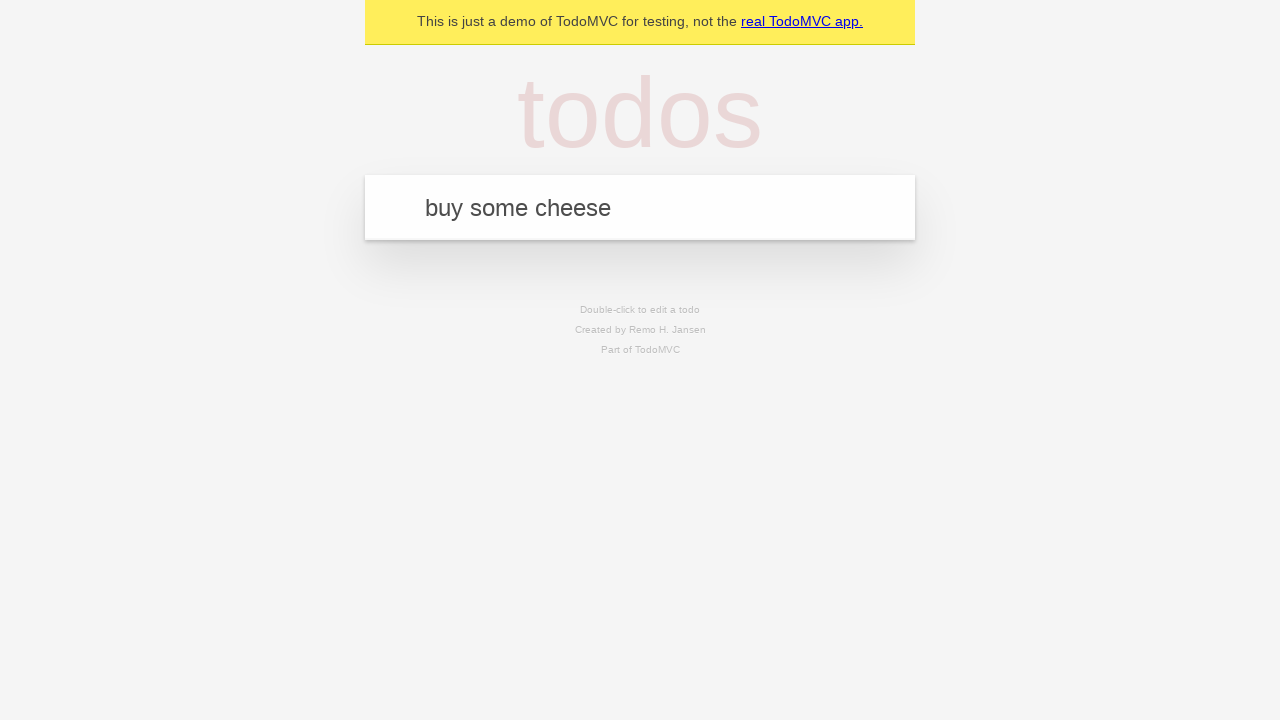

Pressed Enter to add the todo item on internal:attr=[placeholder="What needs to be done?"i]
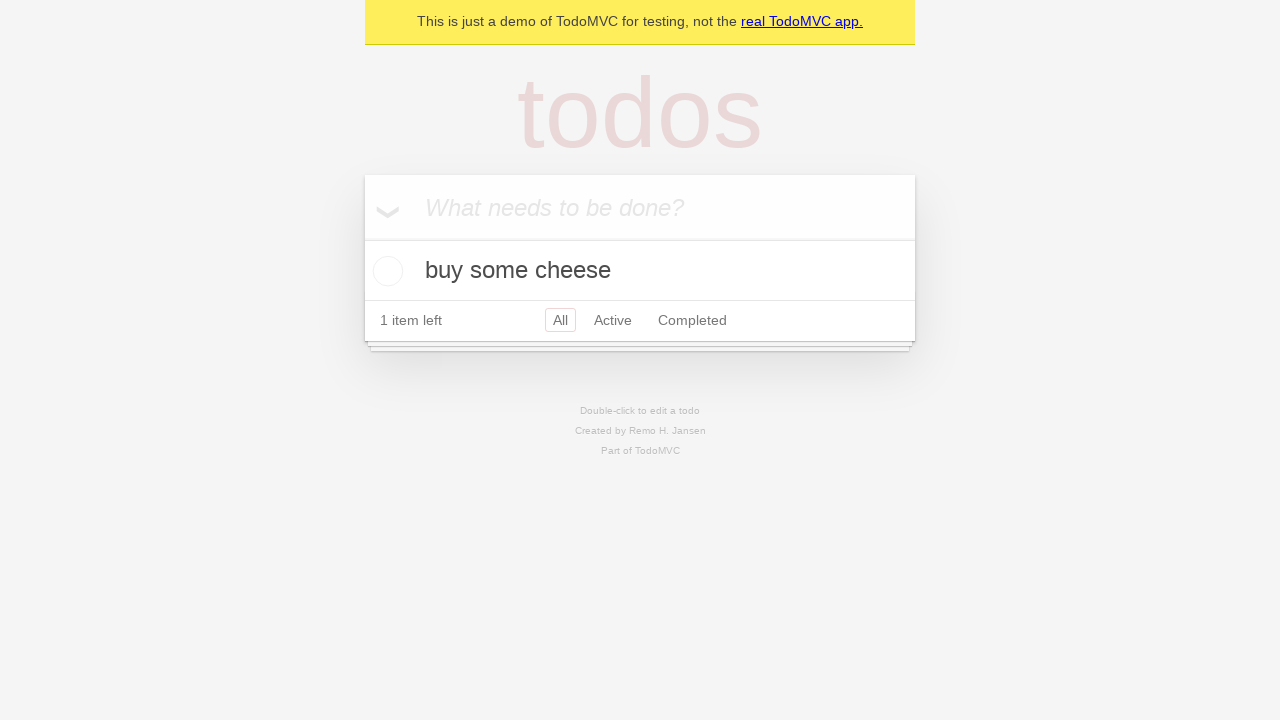

Todo item title appeared in the DOM
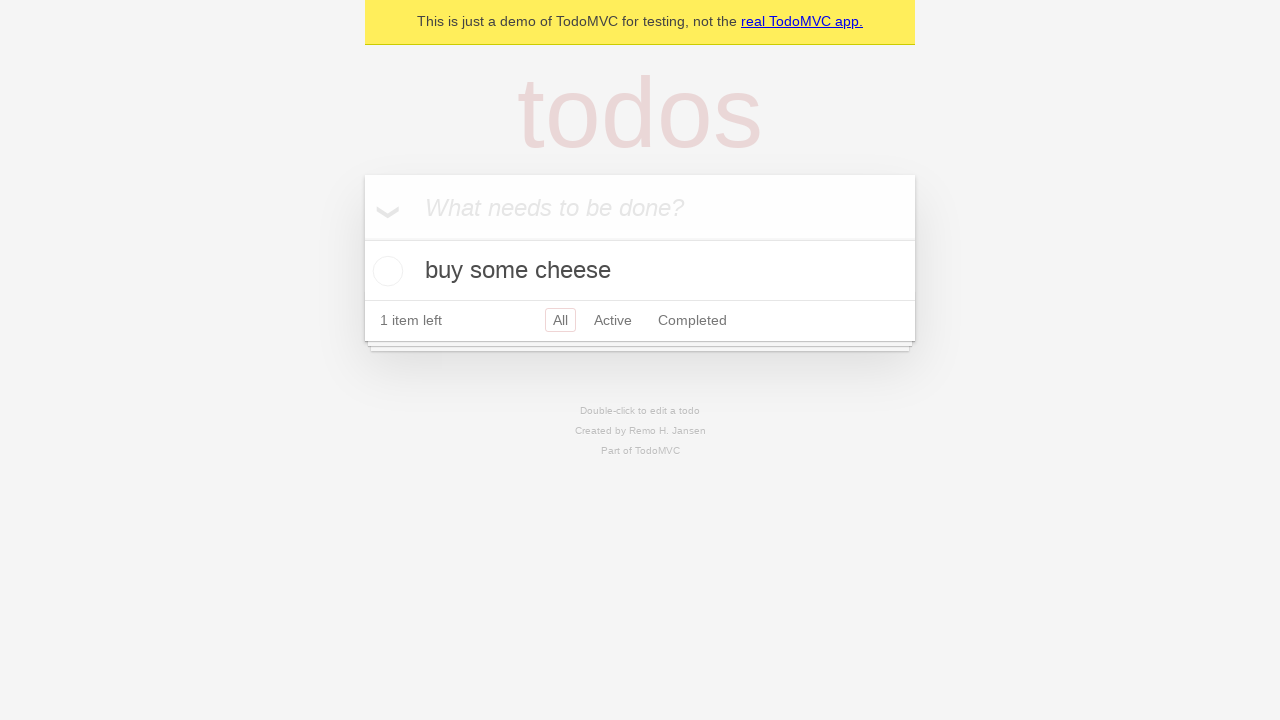

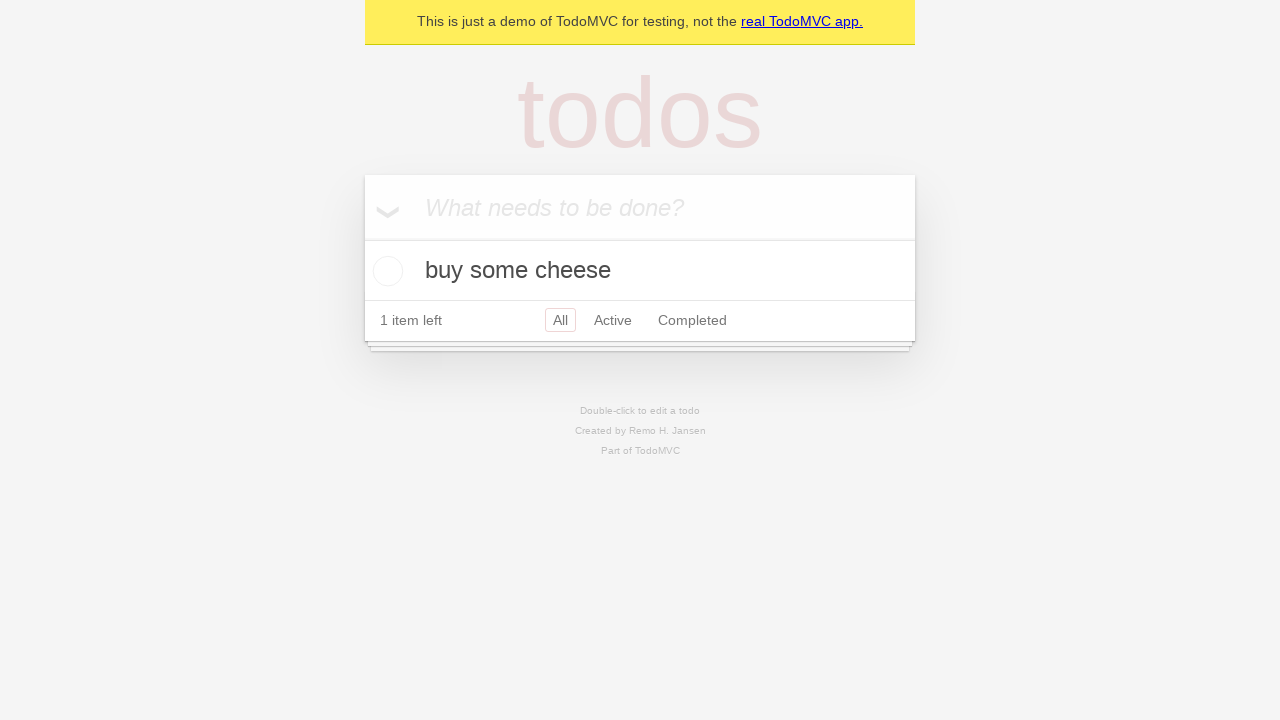